Tests browser window and tab handling by opening new windows/tabs, switching between them, and verifying page titles

Starting URL: https://demoqa.com/browser-windows

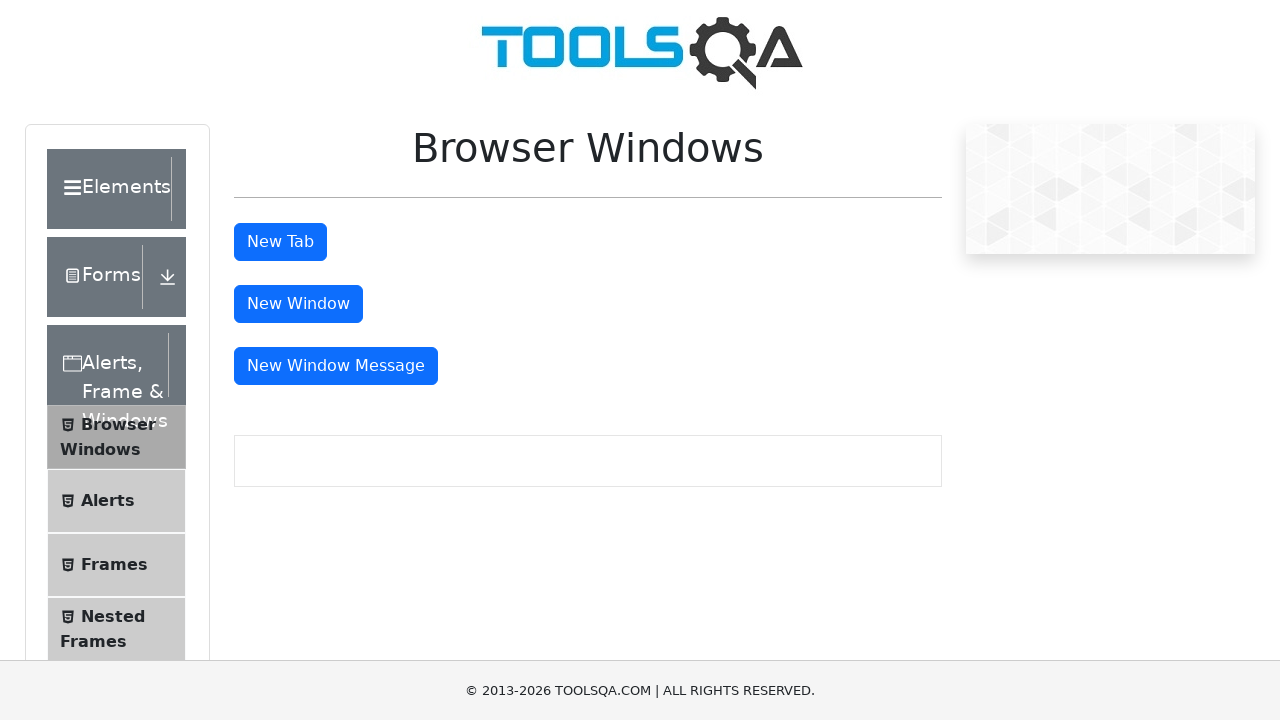

Clicked button to open new message window at (336, 366) on #messageWindowButton
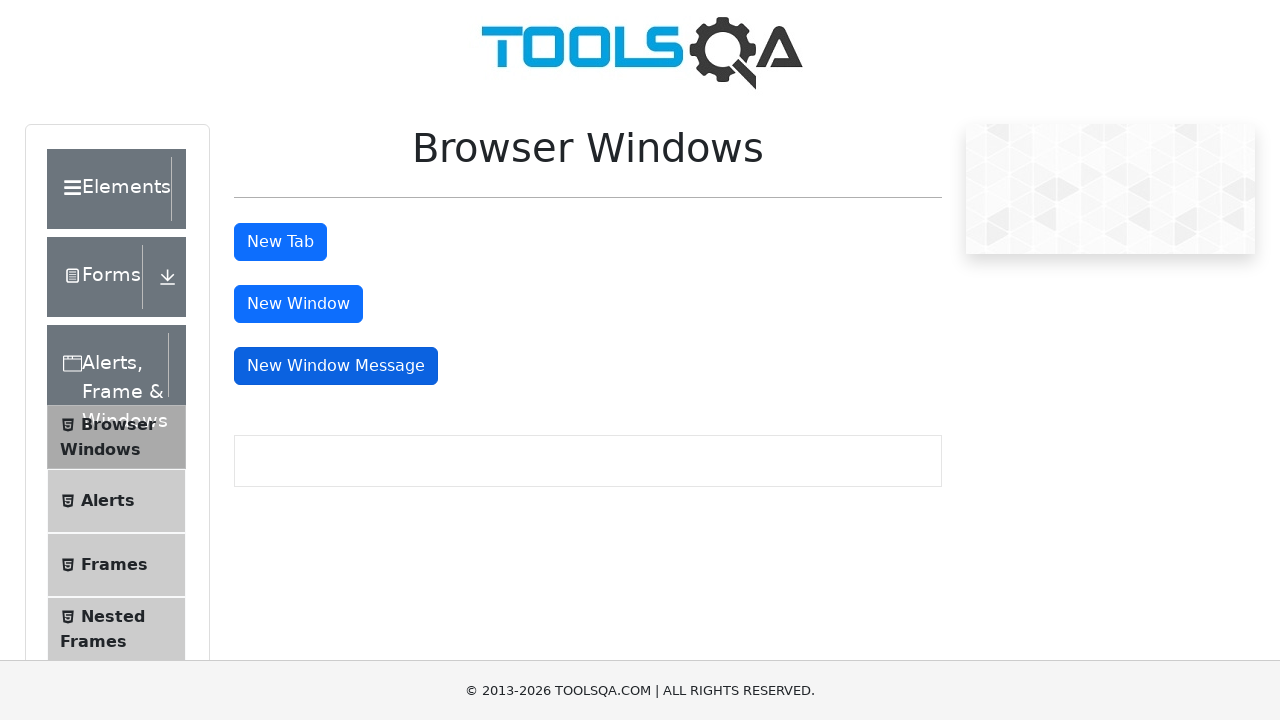

Clicked button to open new tab at (280, 242) on #tabButton
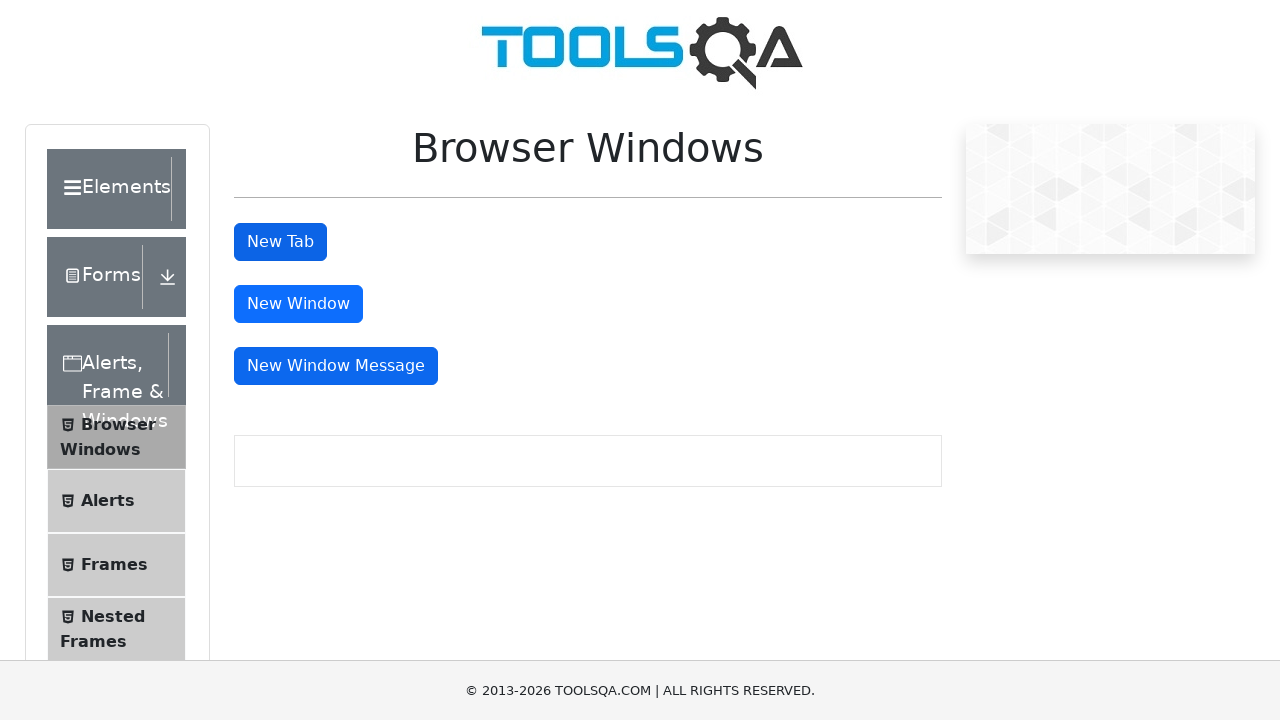

Retrieved all open pages/tabs - Count: 3
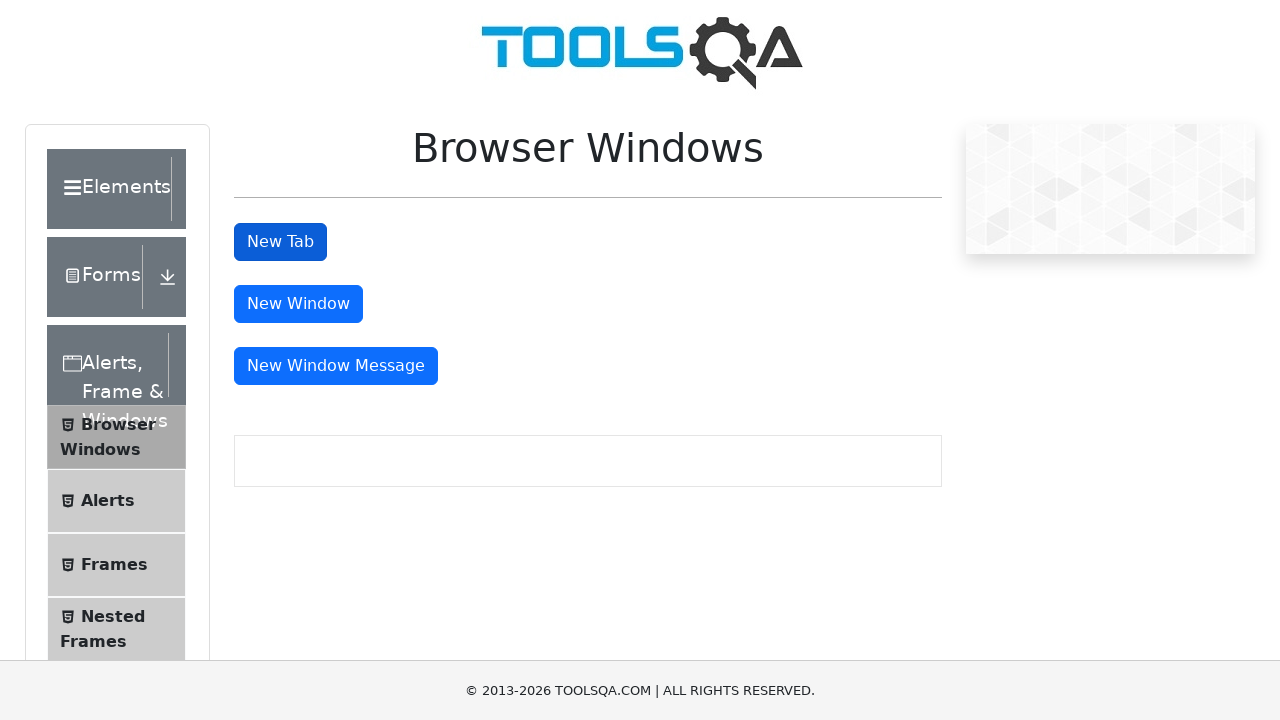

Switched to second tab and brought it to front
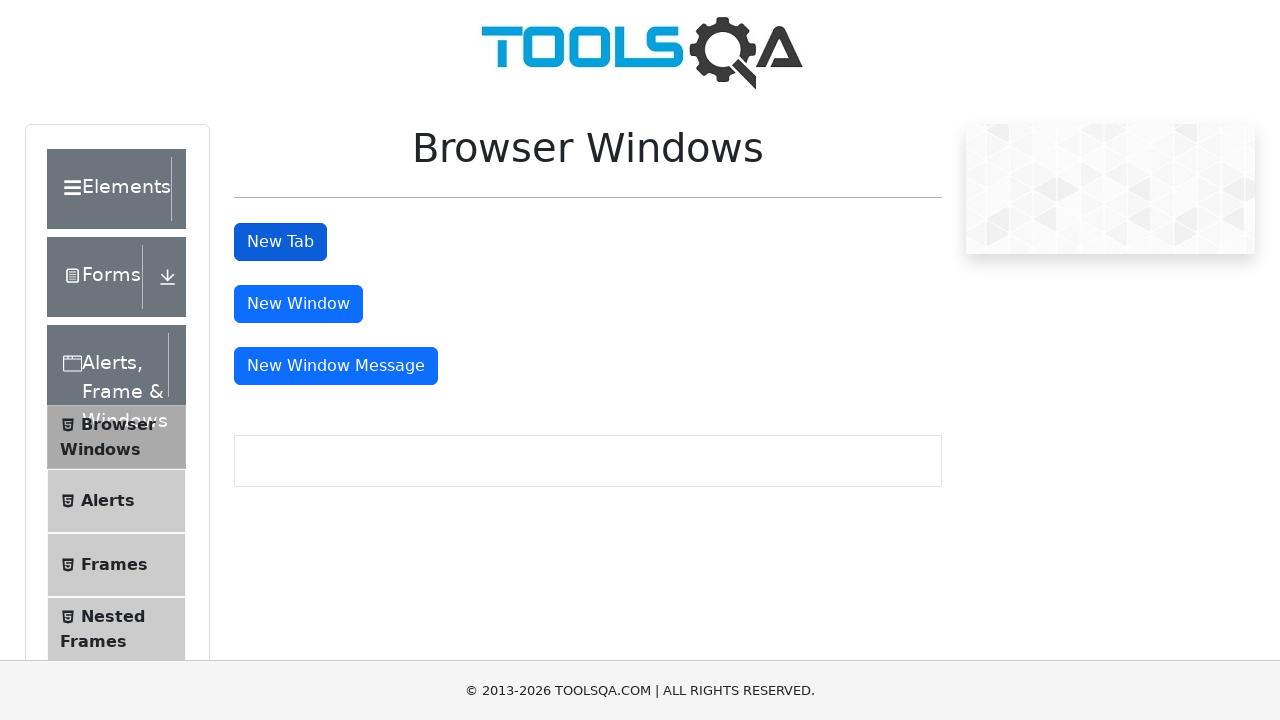

Retrieved title of second page: 
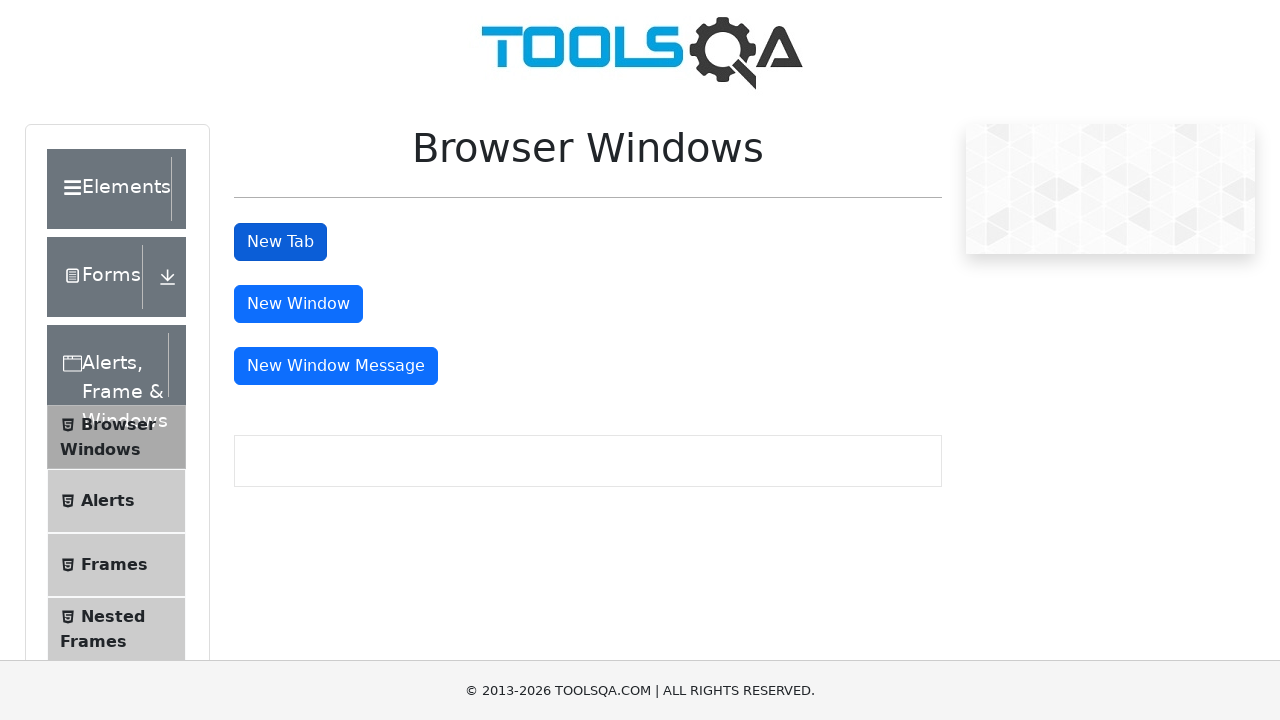

Switched back to first tab and brought it to front
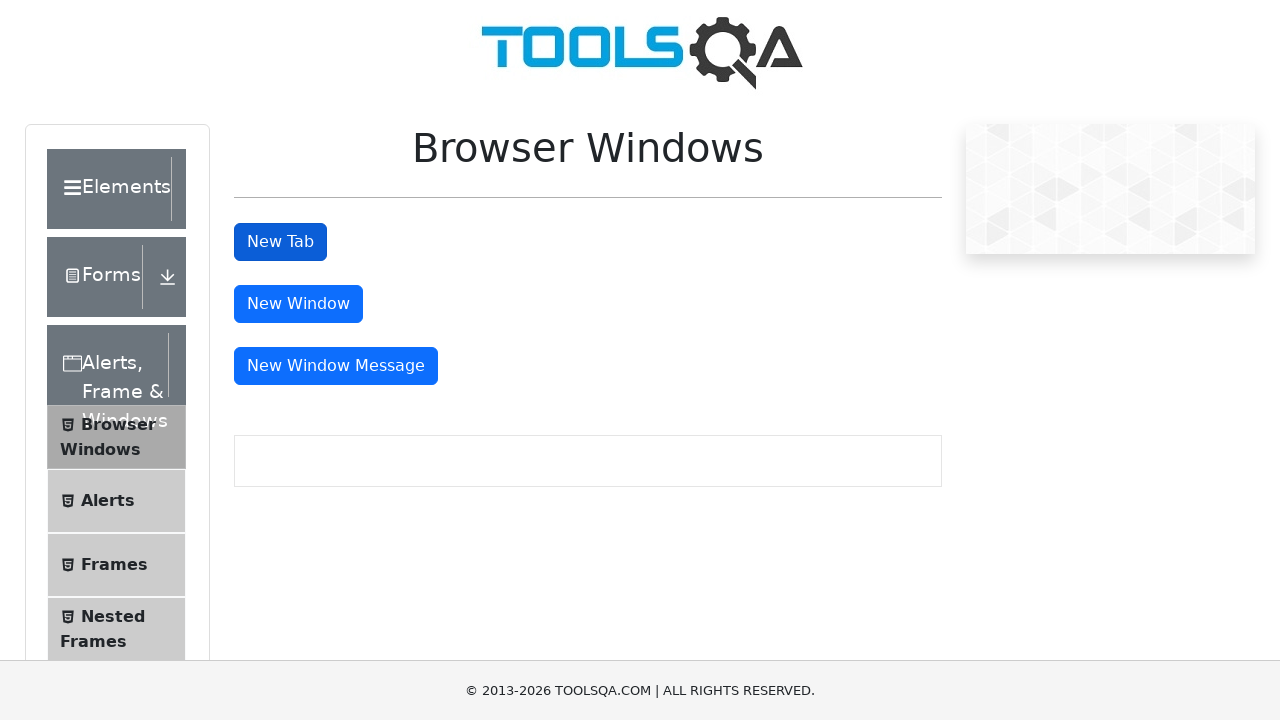

Retrieved title of first page: demosite
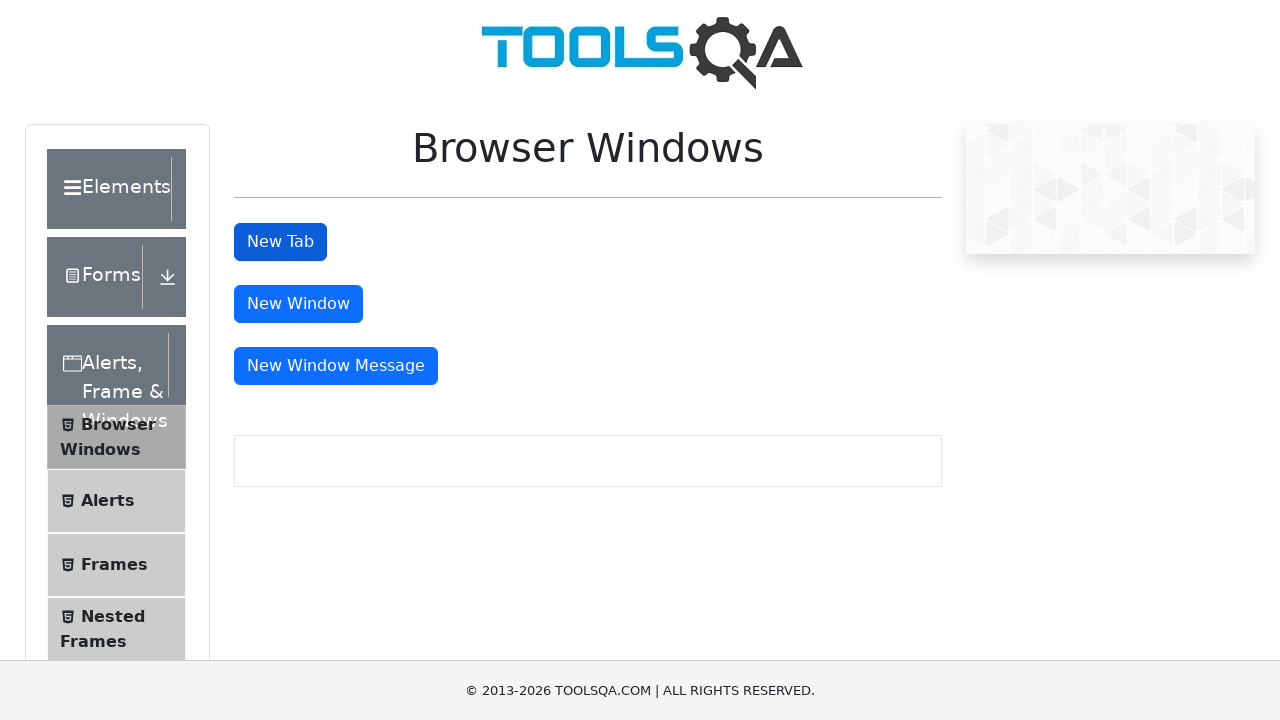

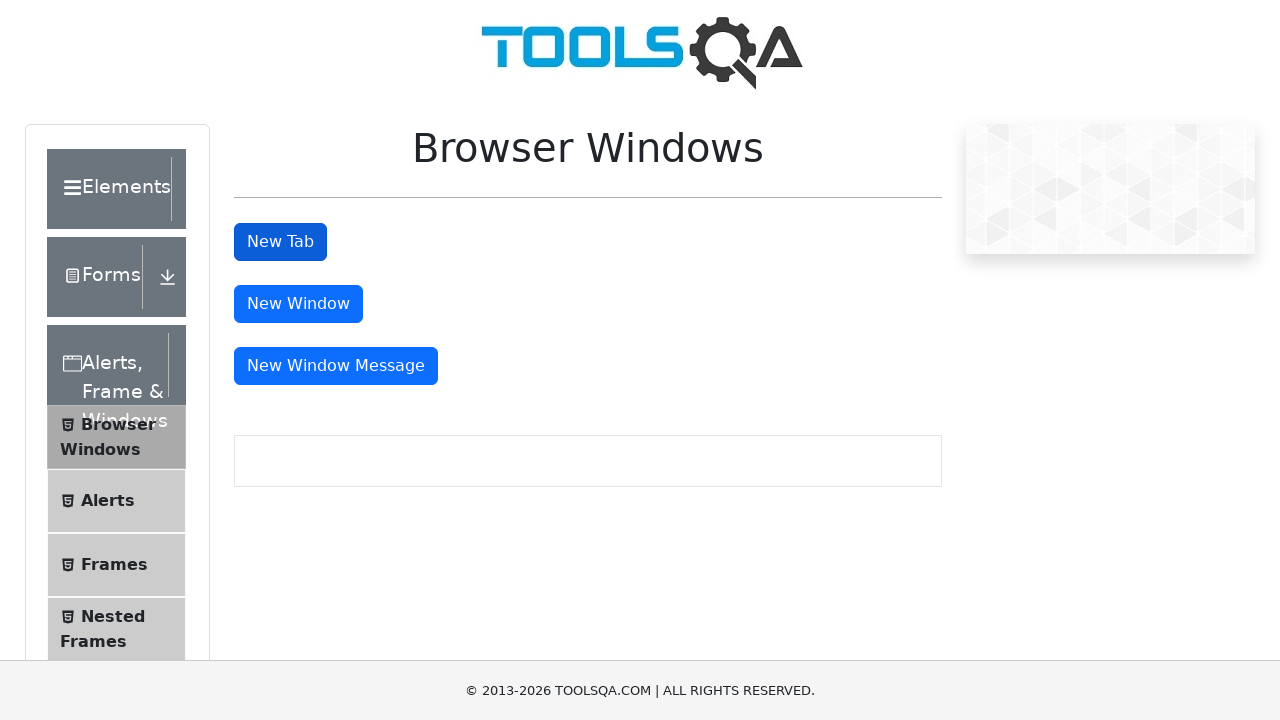